Demonstrates handling multiple browser windows by opening a first website, creating a new window, and navigating to a second website in the new window.

Starting URL: https://omayo.blogspot.com/

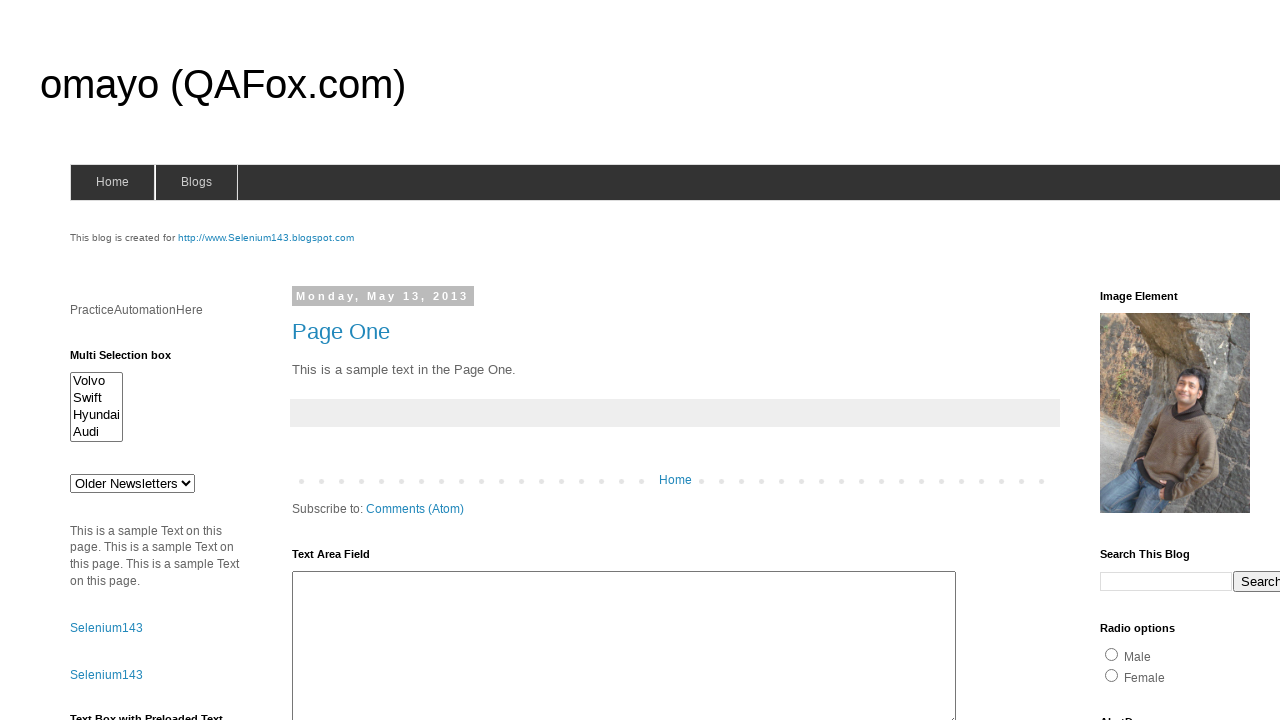

Retrieved title of first page (omayo blogspot)
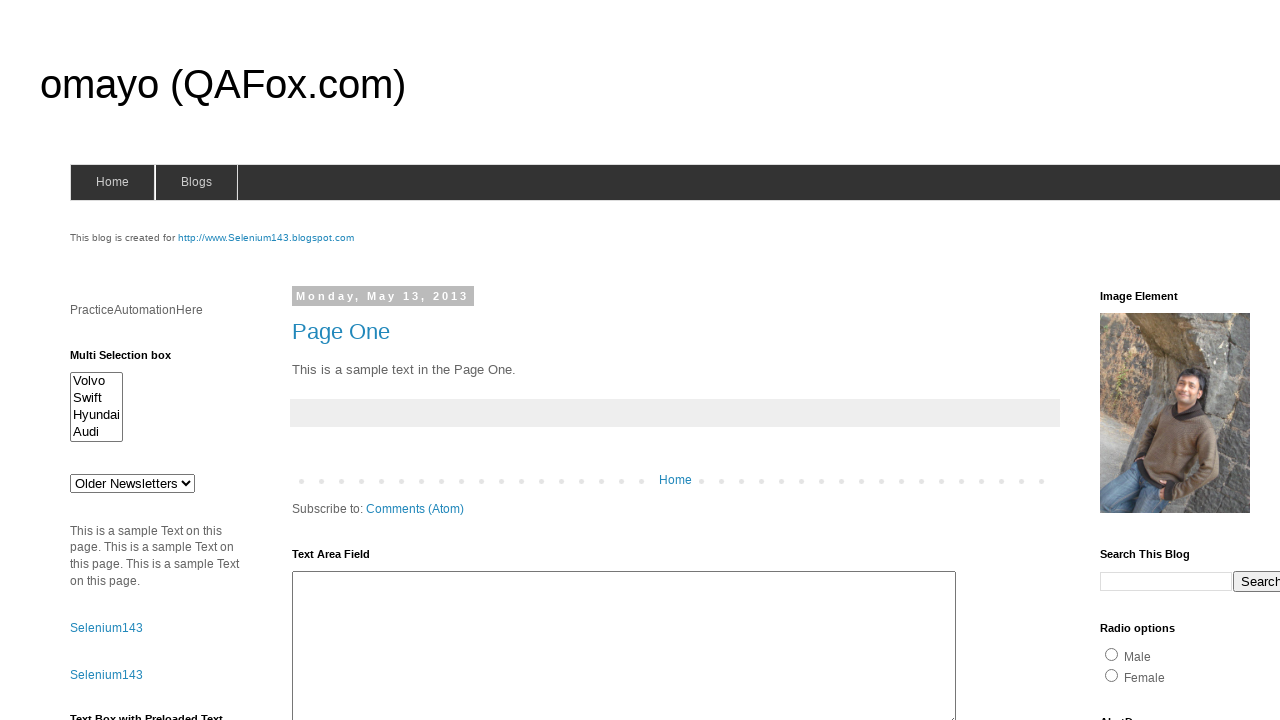

Opened a new browser window/tab
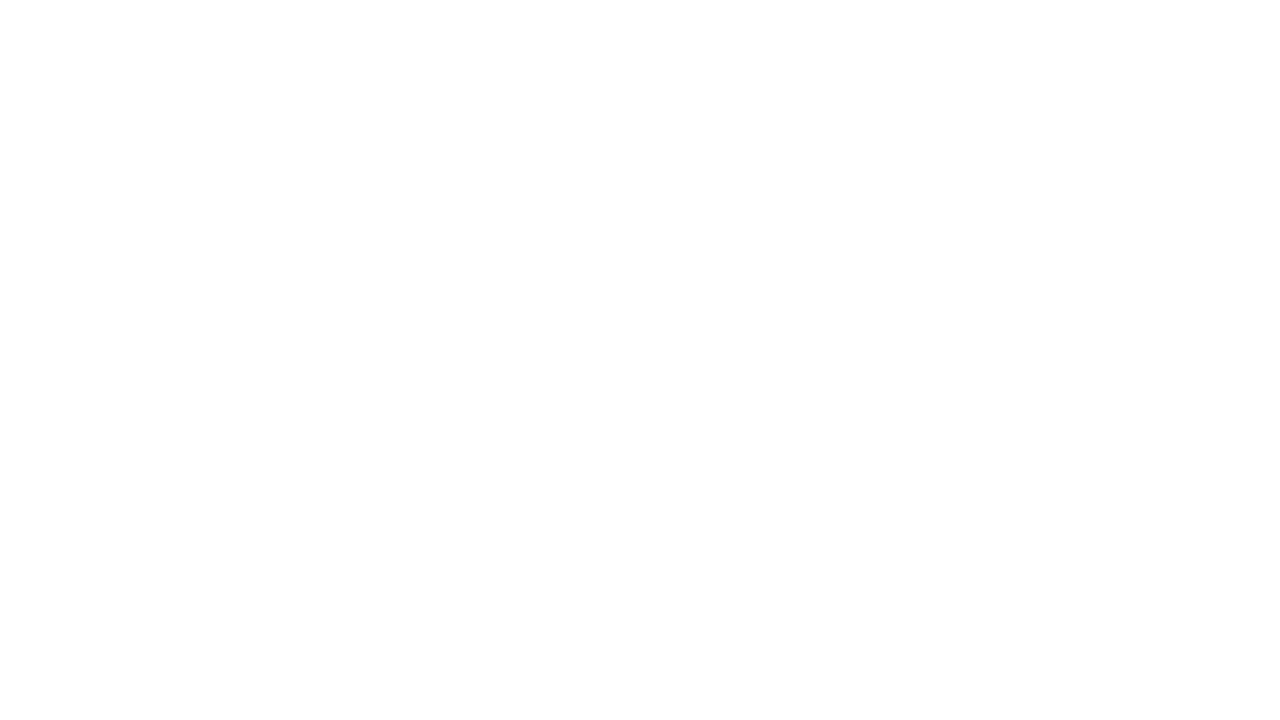

Navigated to second website (selenium143.blogspot.com) in new window
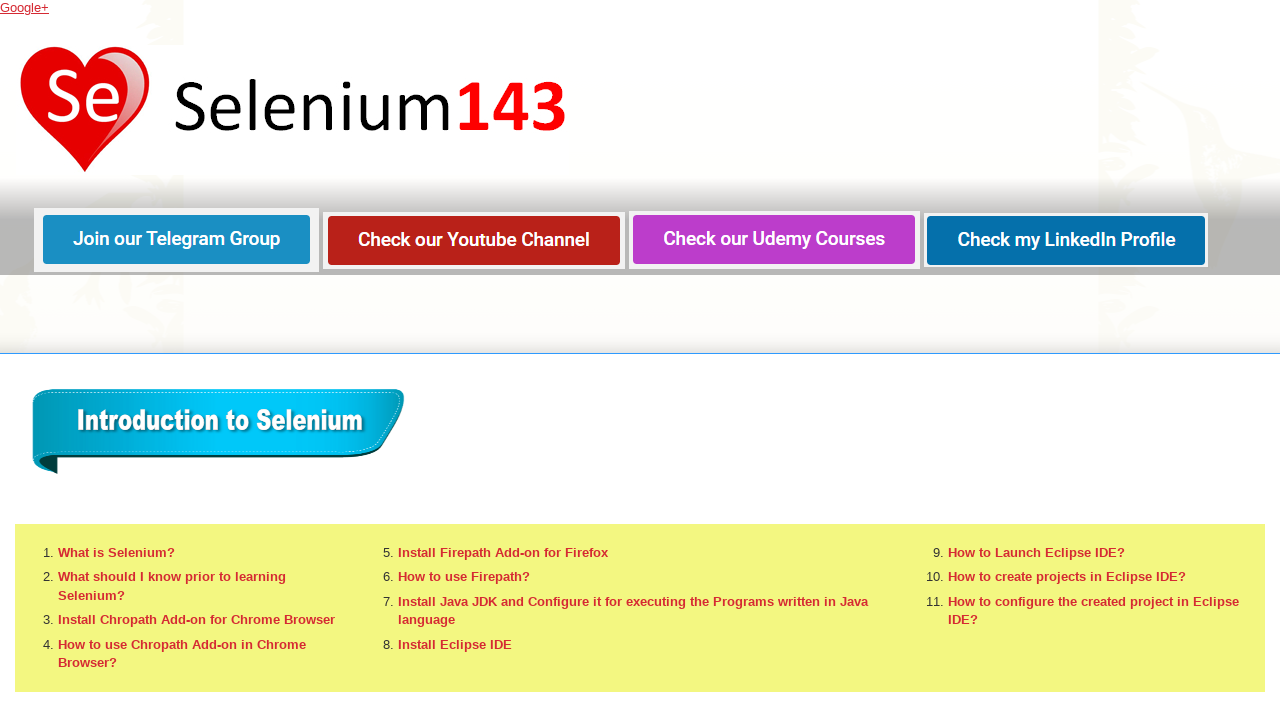

Retrieved title of second page (selenium143.blogspot.com)
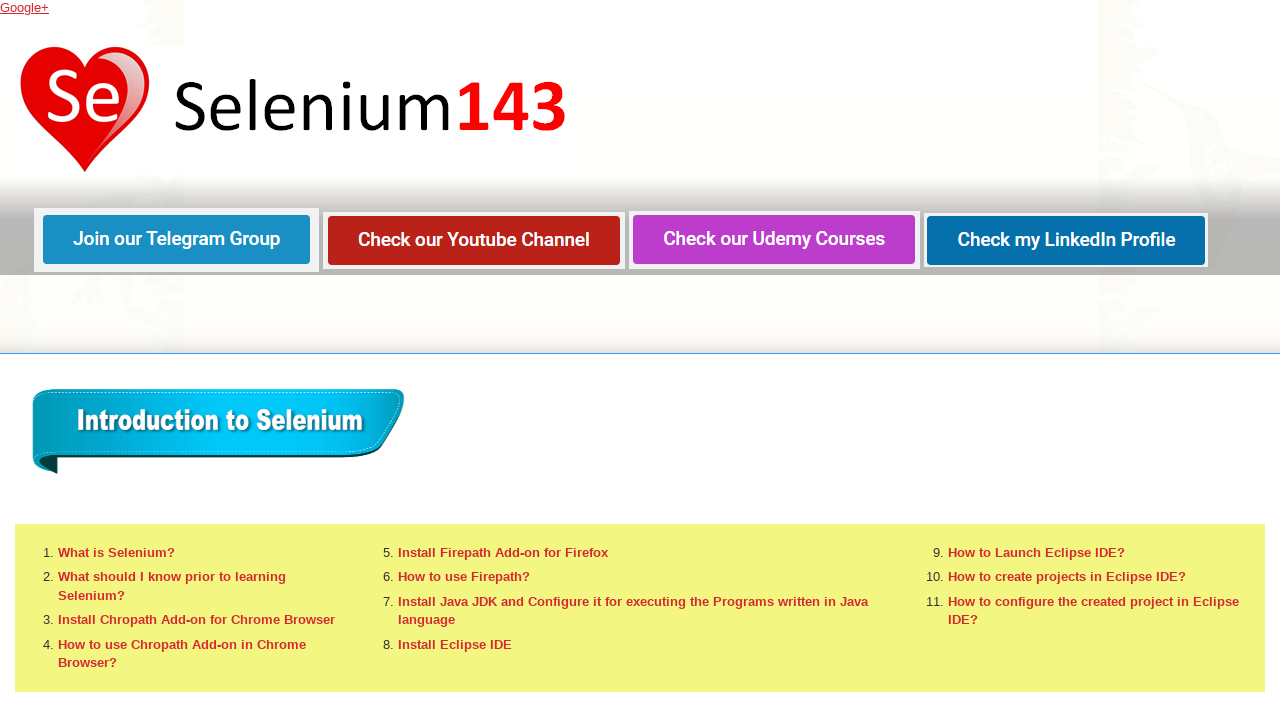

Waited for second page DOM content to be fully loaded
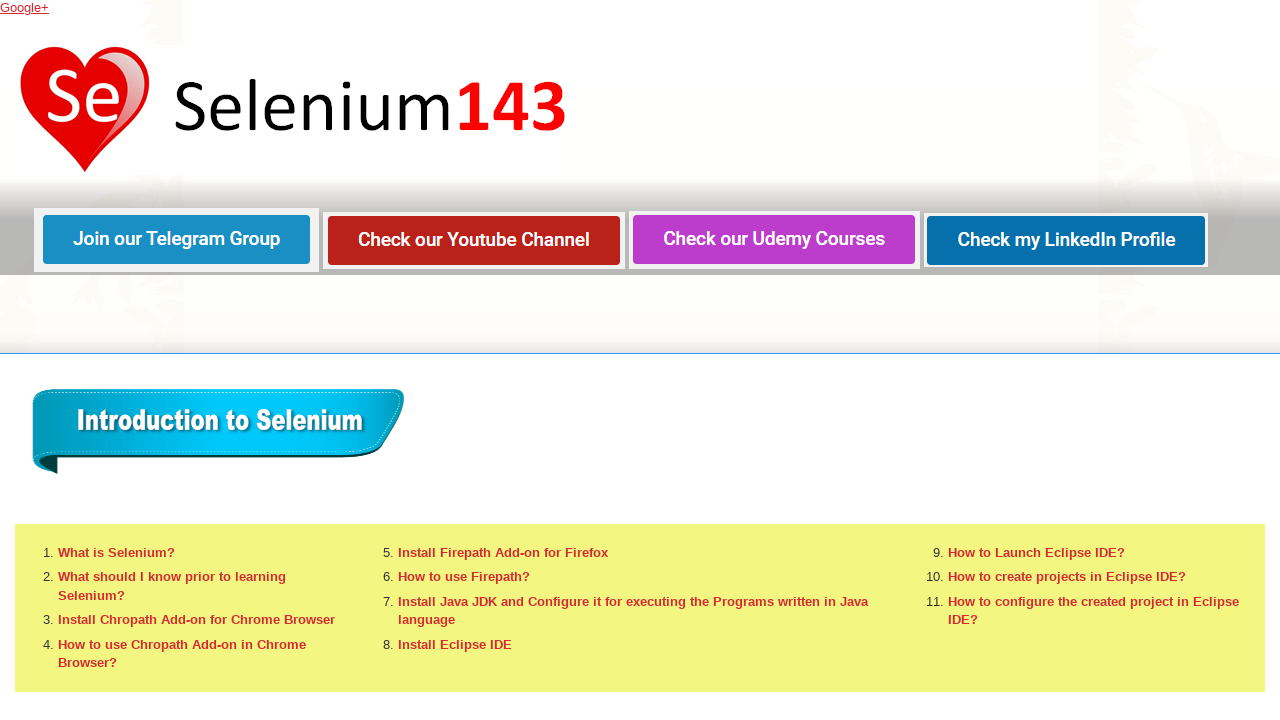

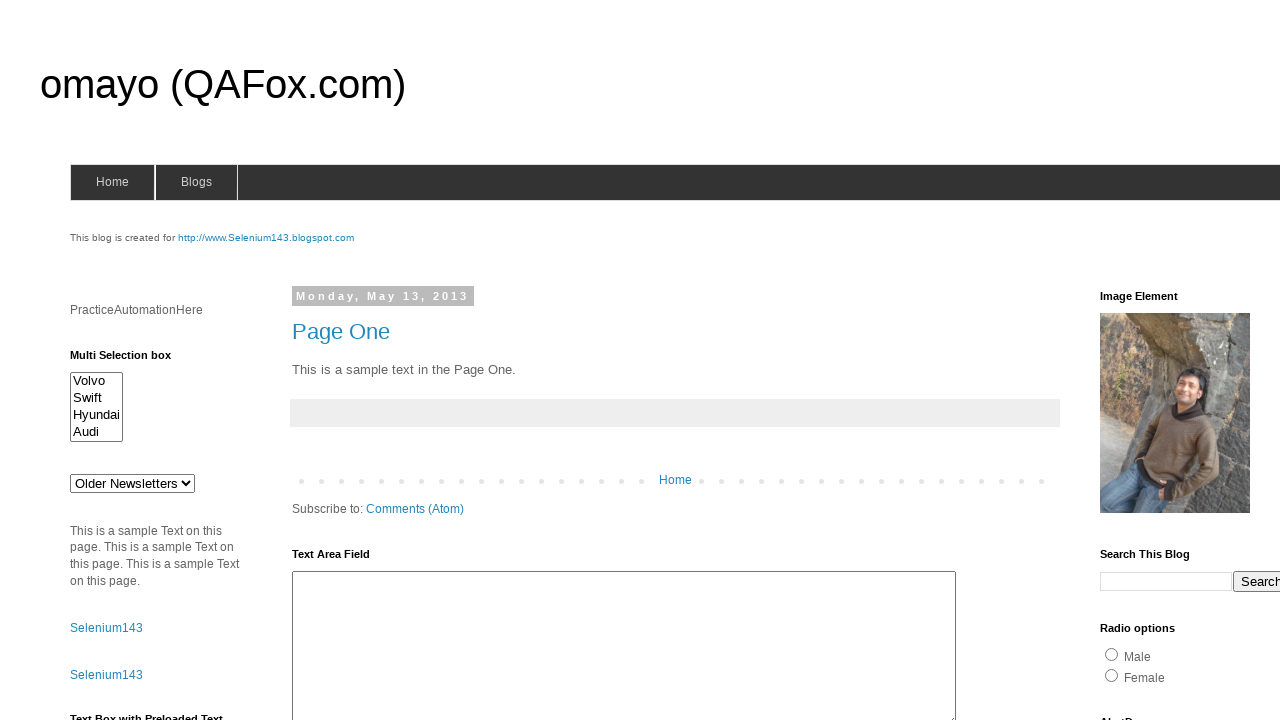